Tests closing a modal/entry ad popup by clicking the close button

Starting URL: http://the-internet.herokuapp.com/entry_ad

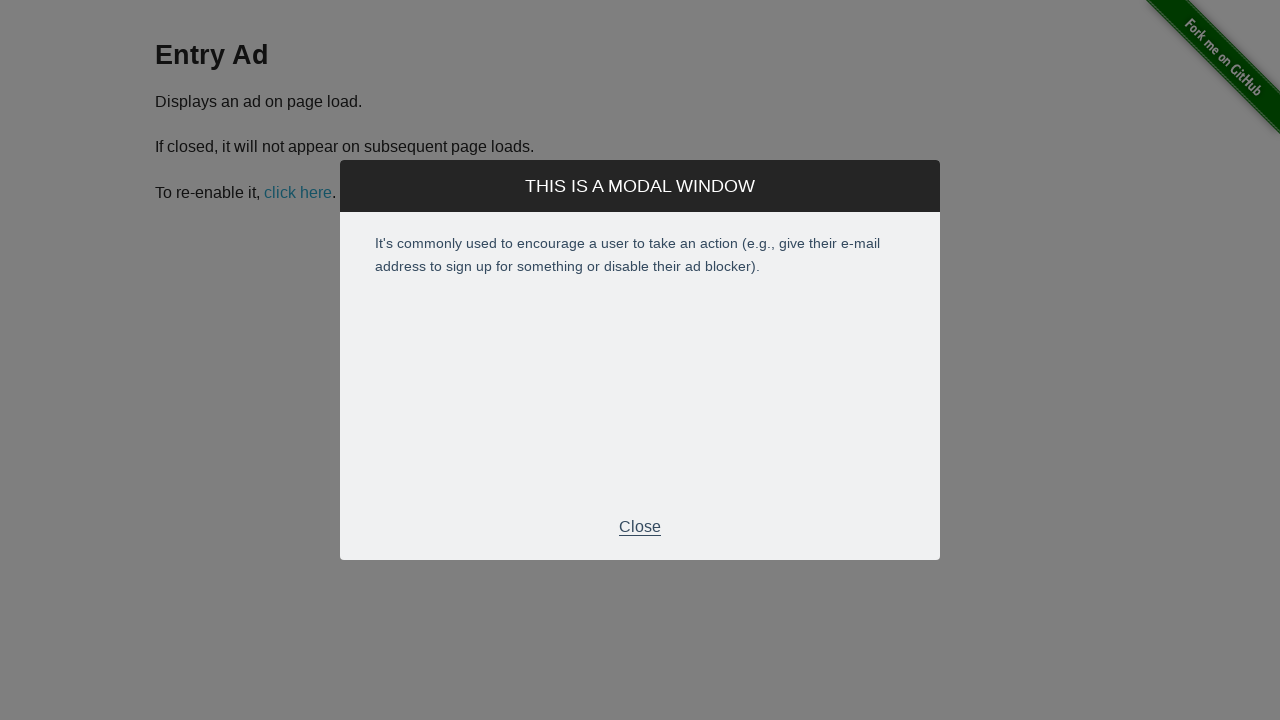

Navigated to entry ad test page
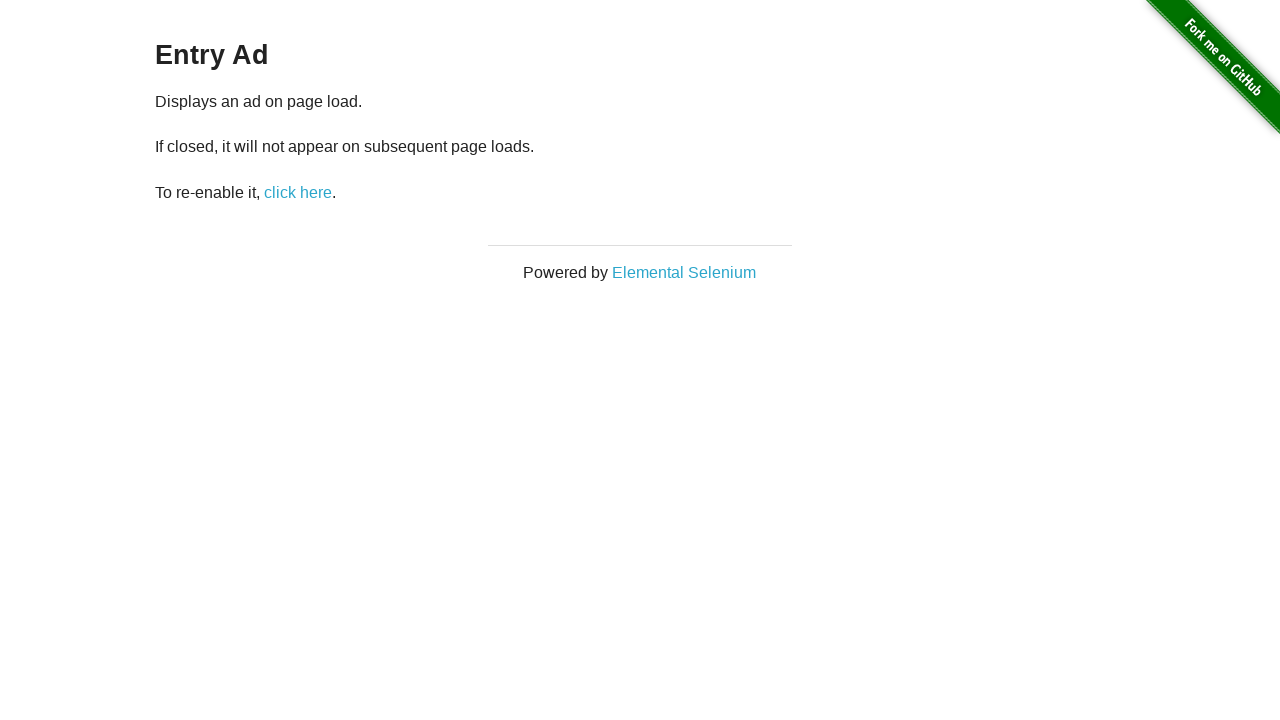

Modal/entry ad popup appeared and close button is visible
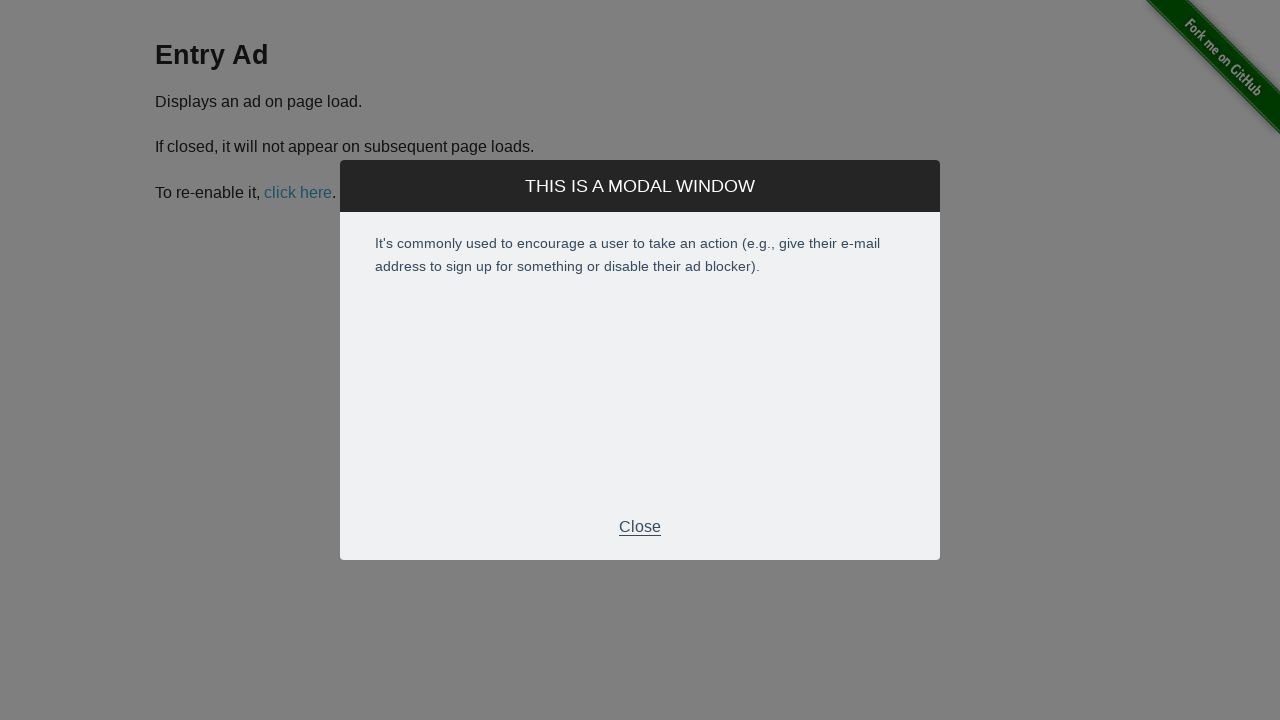

Clicked close button to dismiss modal/entry ad popup at (640, 527) on xpath=//p[text()='Close']
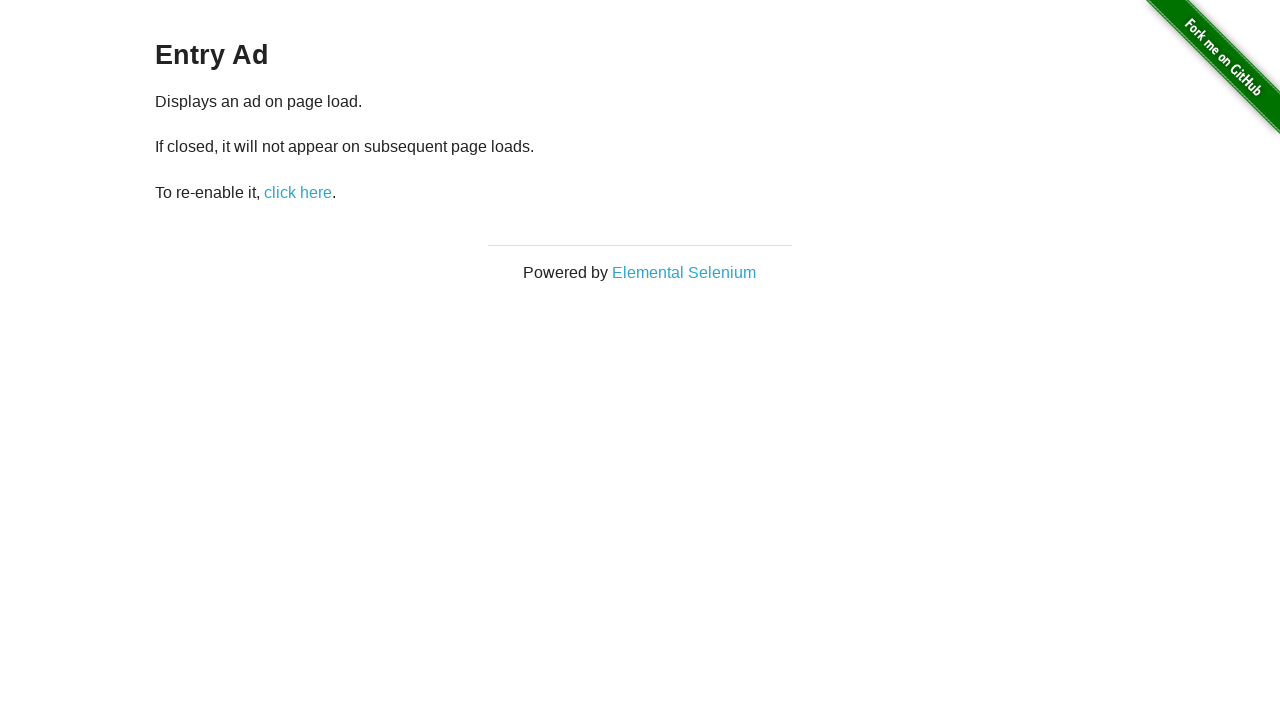

Main page content is now visible after closing modal
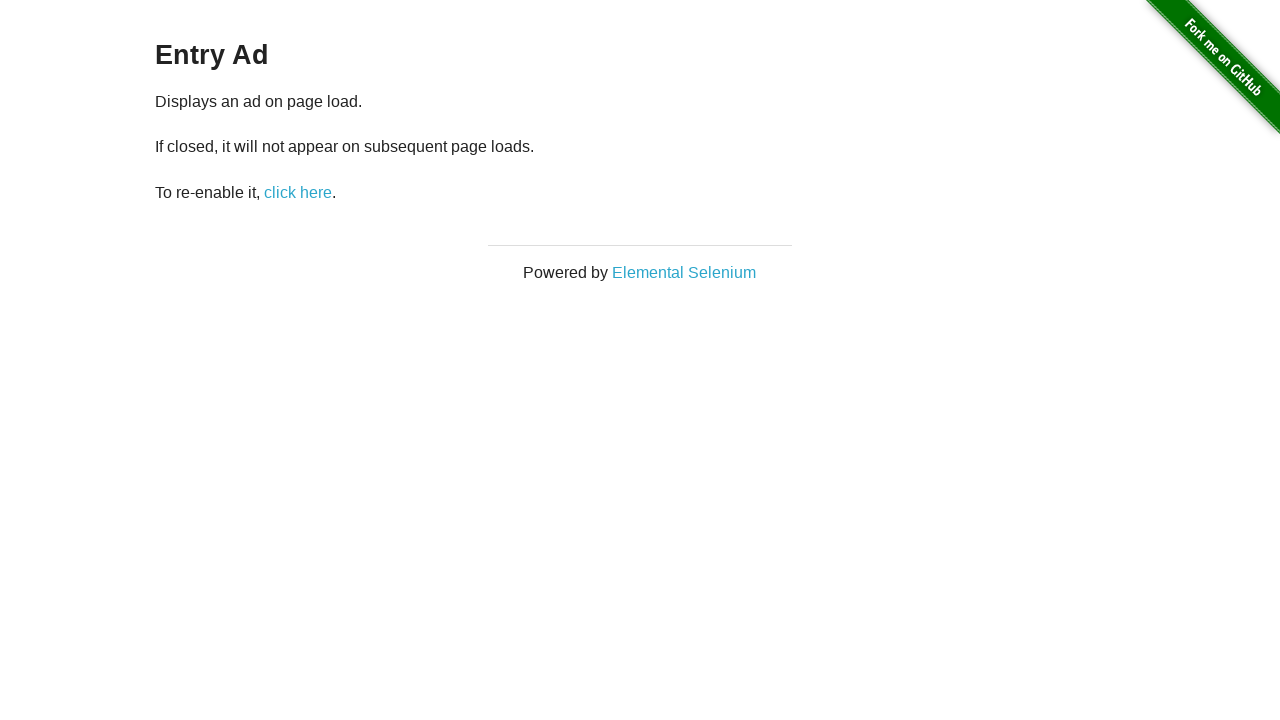

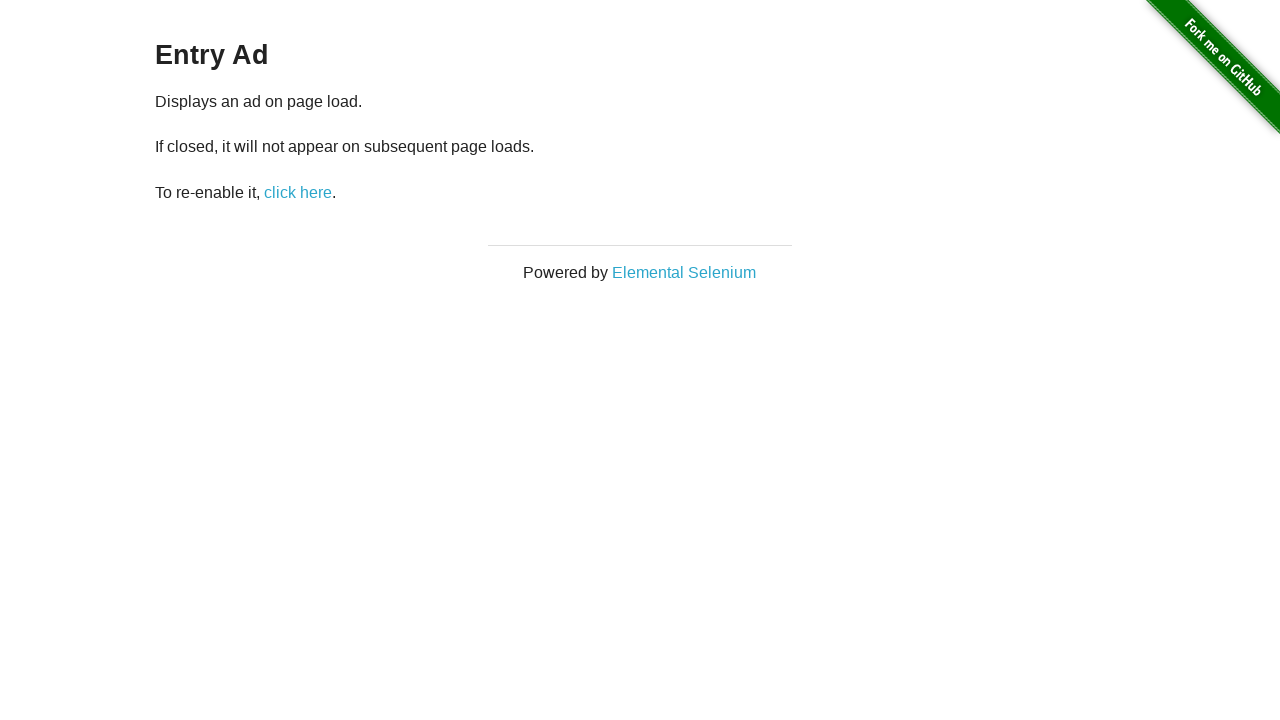